Tests the age form by entering a name and age, submitting the form, and verifying the success message

Starting URL: https://acctabootcamp.github.io/site/examples/age

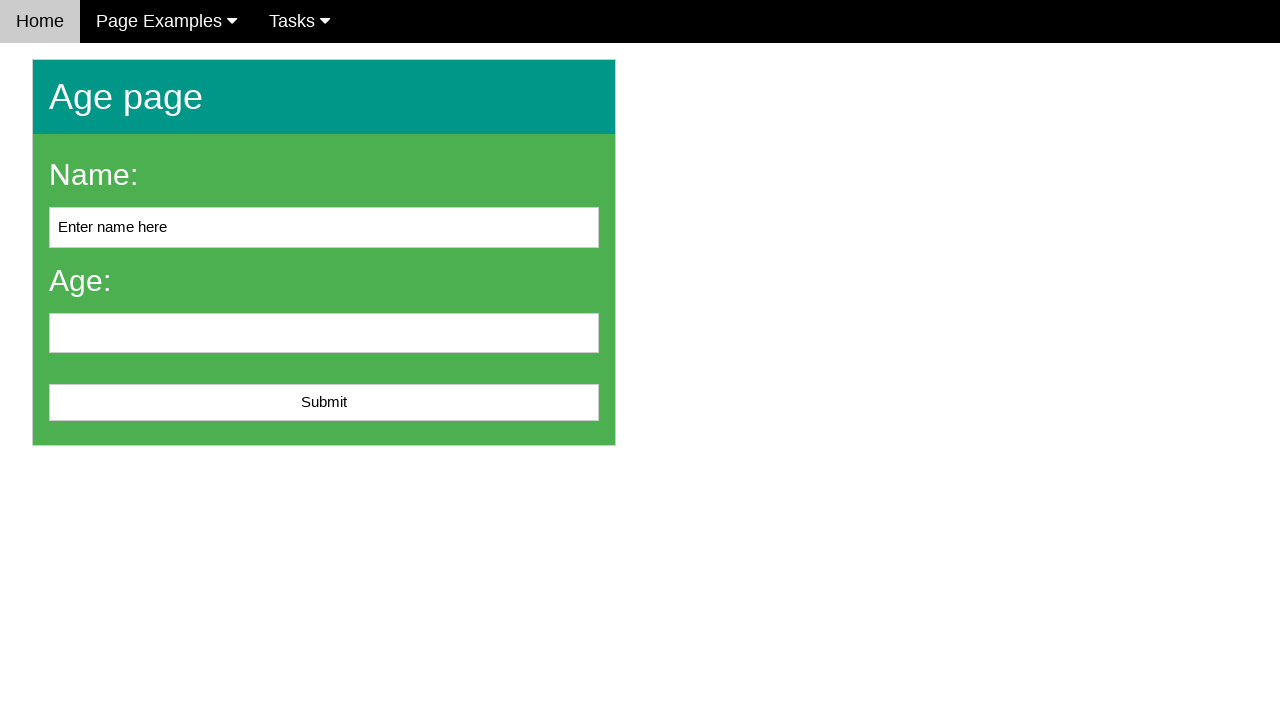

Cleared name input field on #name
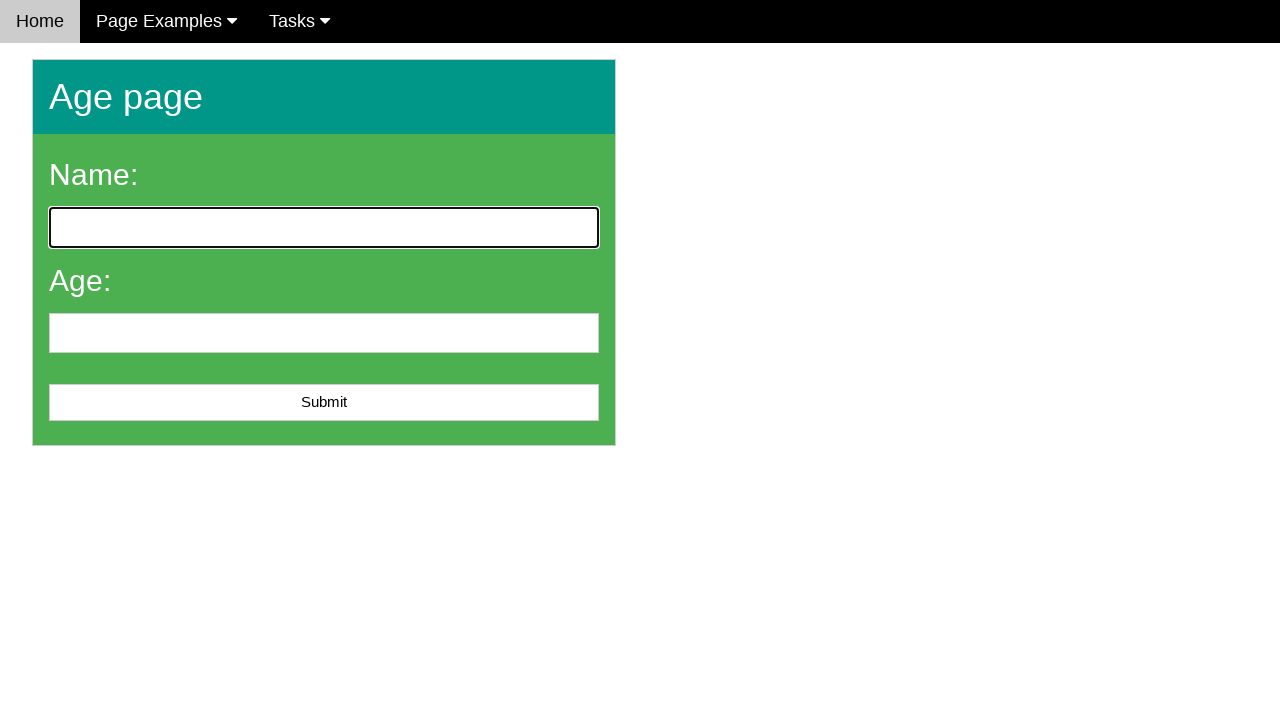

Filled name field with 'John Smith' on #name
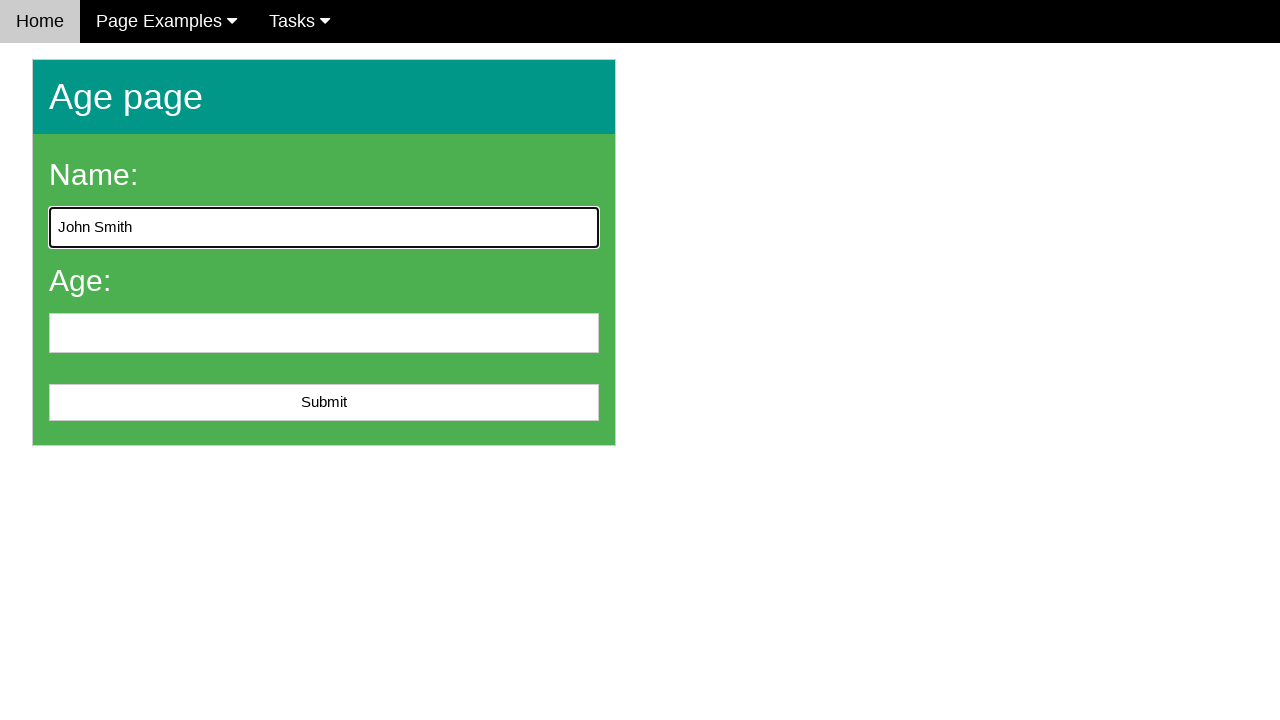

Filled age field with '25' on #age
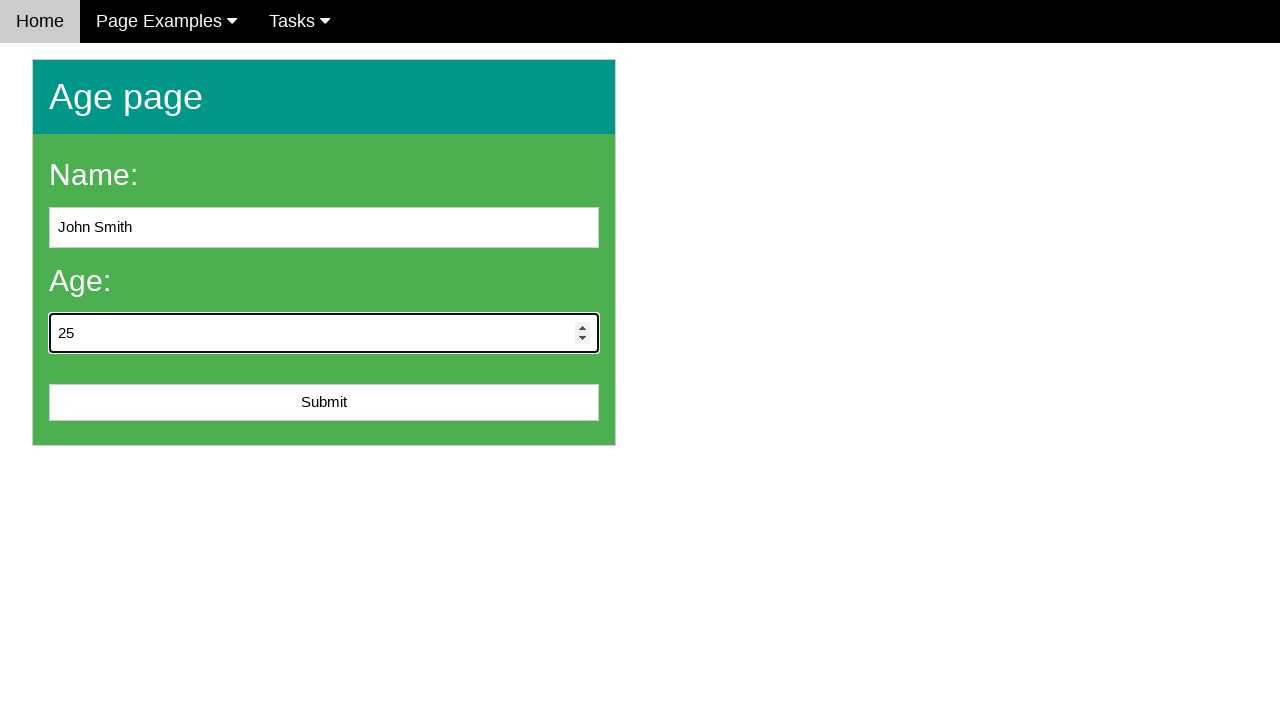

Clicked submit button to submit age form at (324, 403) on #submit
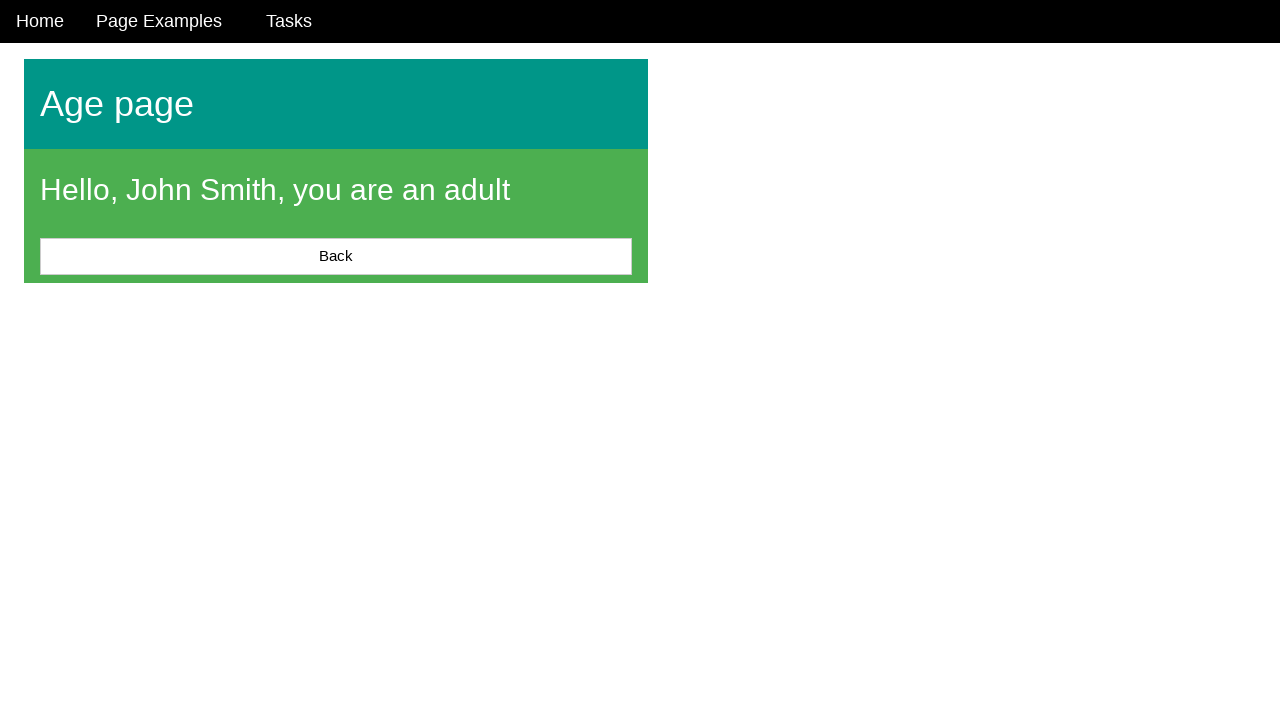

Success message is now visible on the page
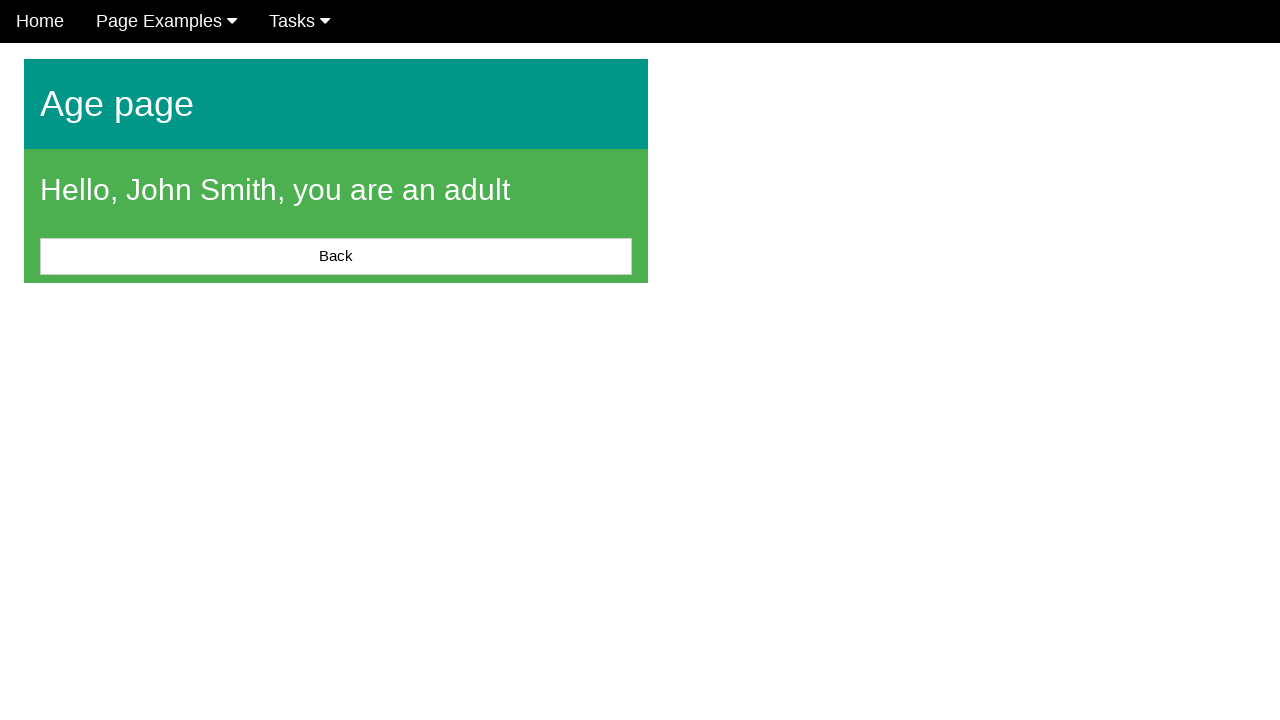

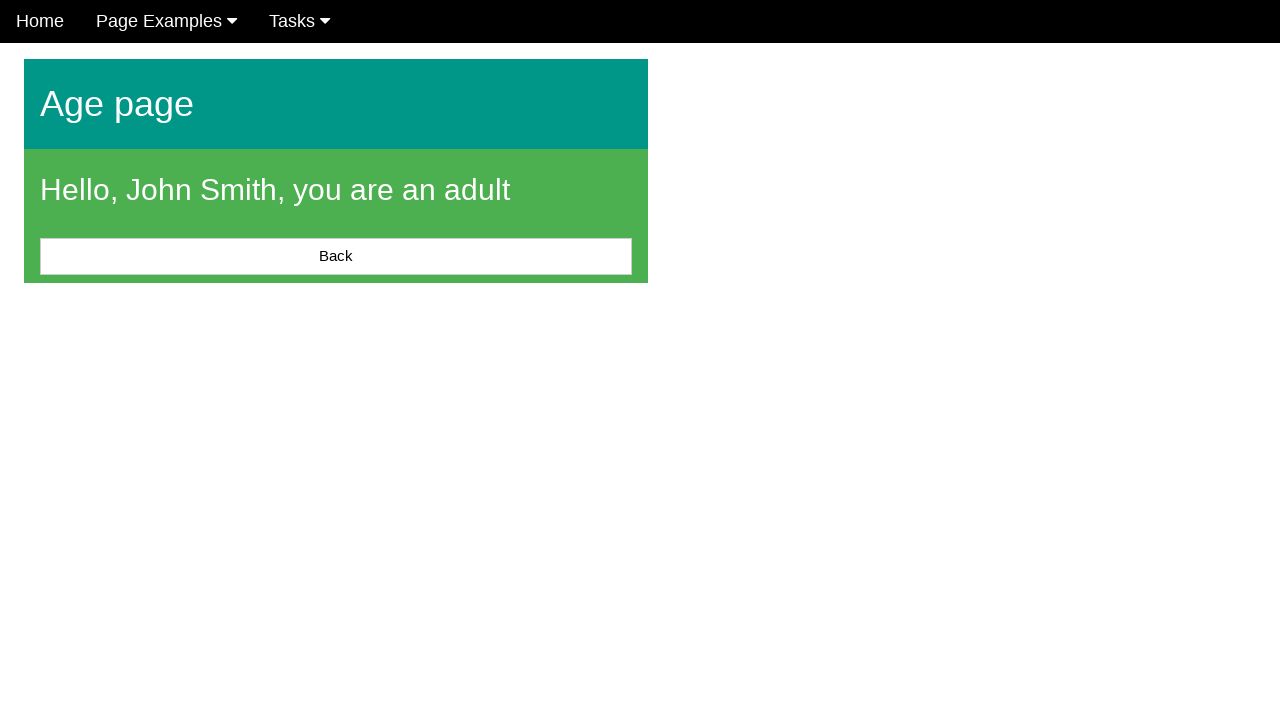